Tests Python.org search functionality by entering a search query and verifying results are displayed

Starting URL: http://www.python.org

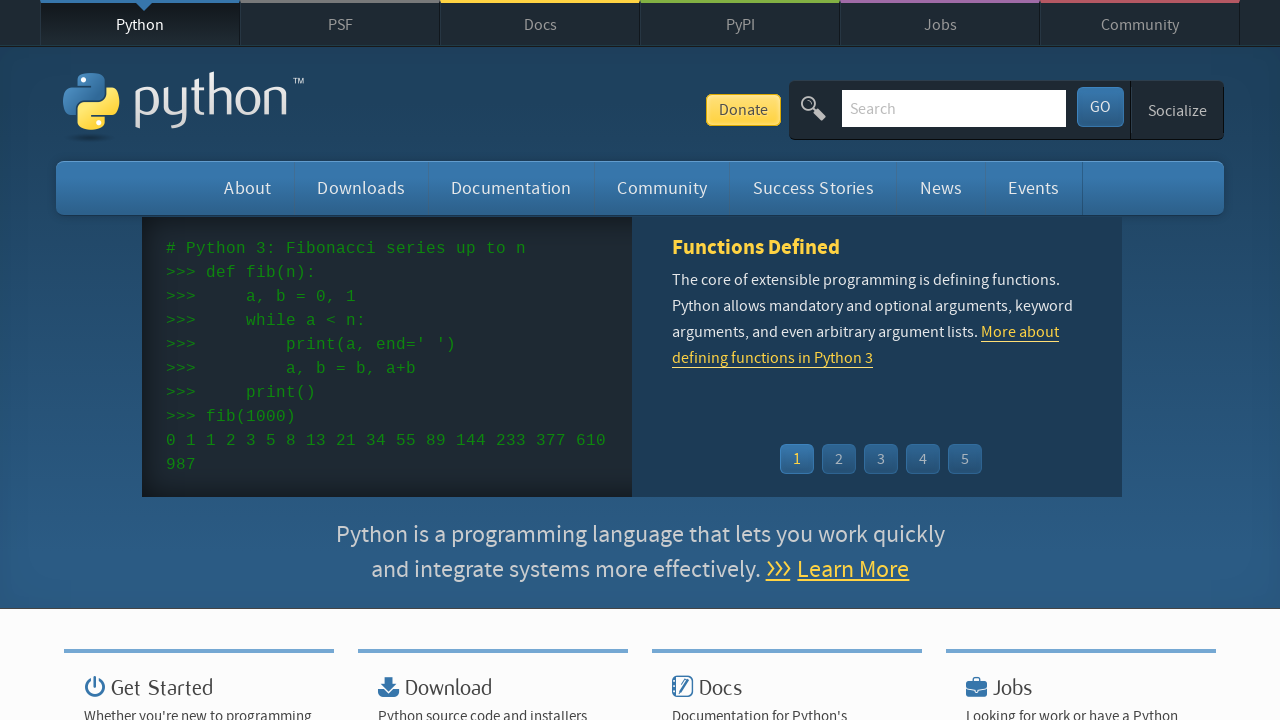

Located and cleared search input field on input[name='q']
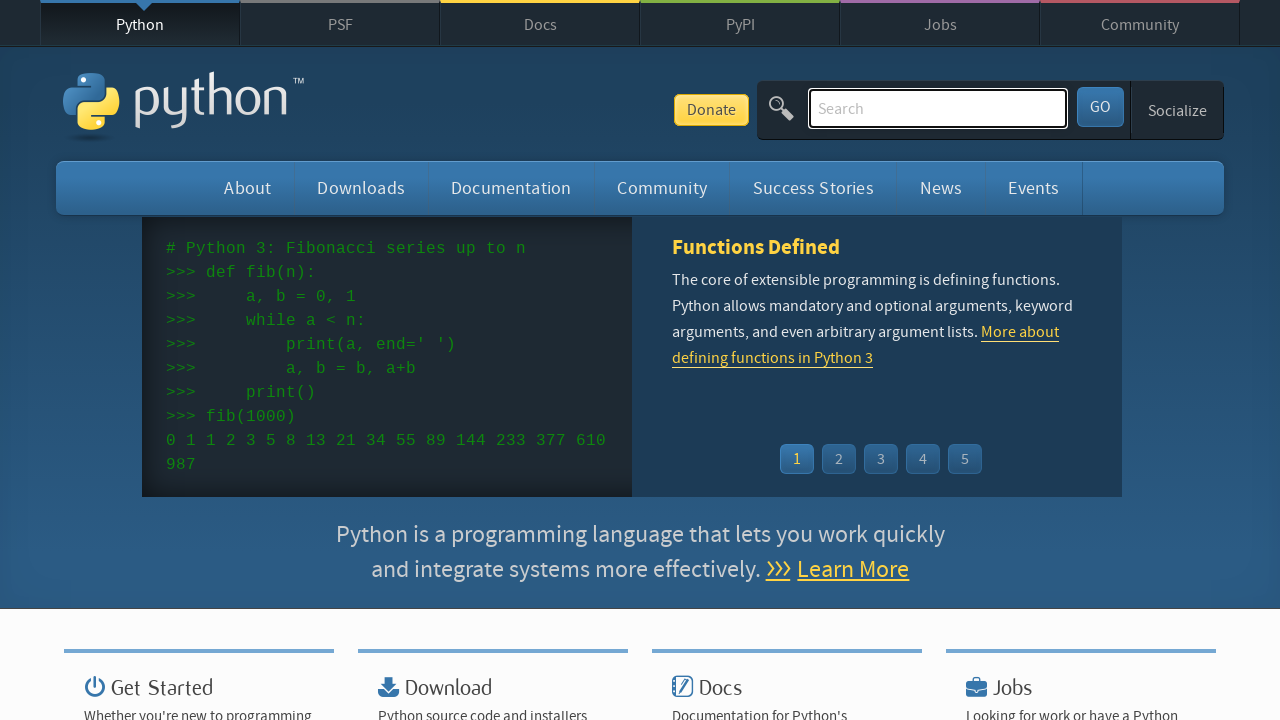

Filled search input field with 'pycon' on input[name='q']
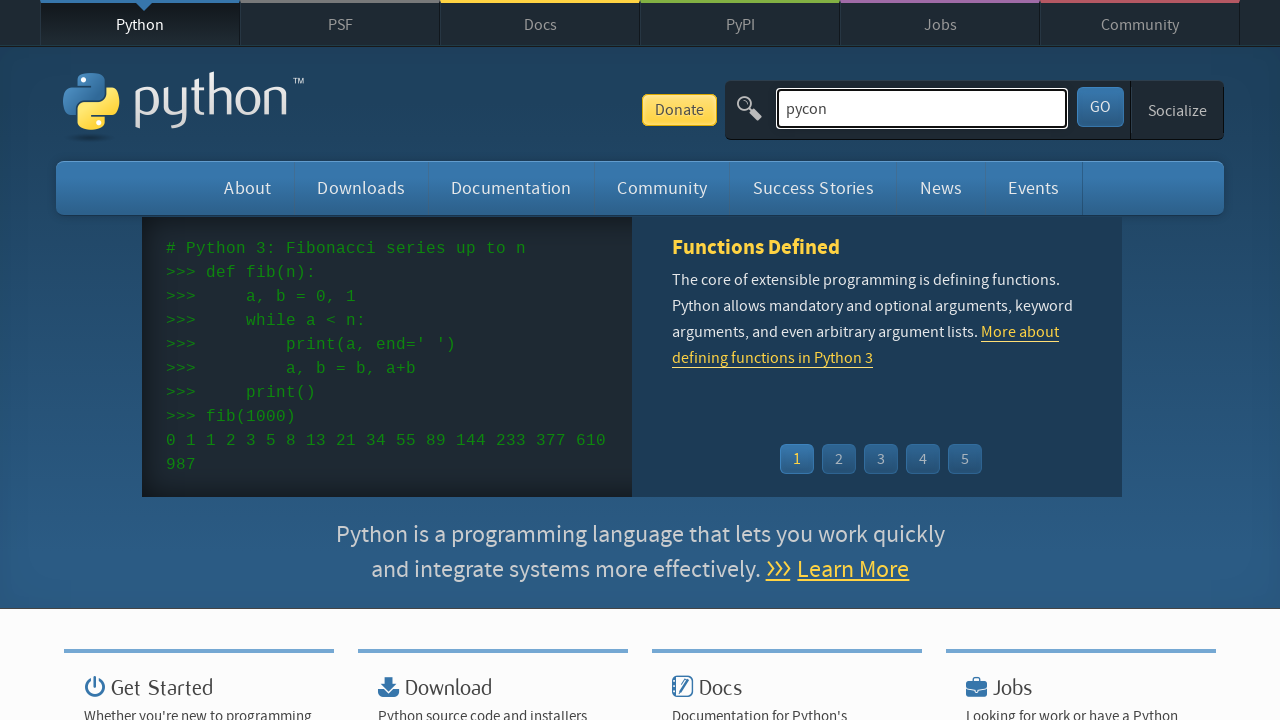

Pressed Enter to submit search query on input[name='q']
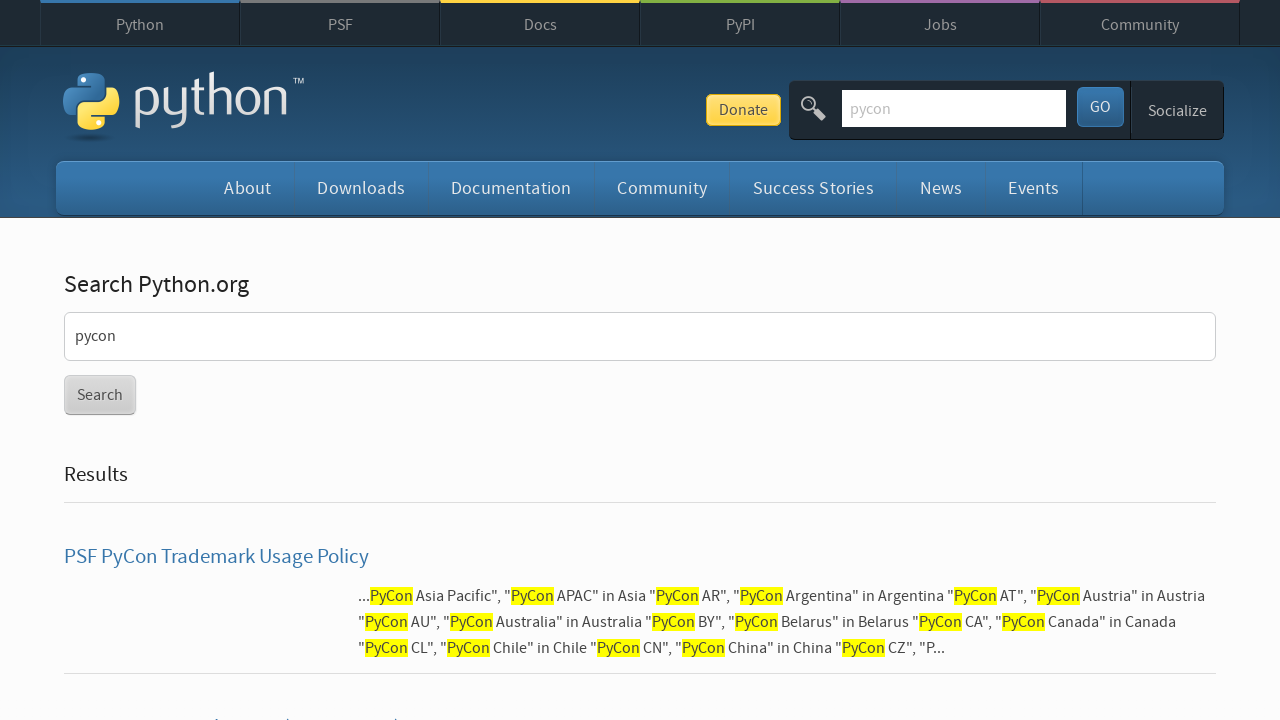

Waited for page to load after search (networkidle)
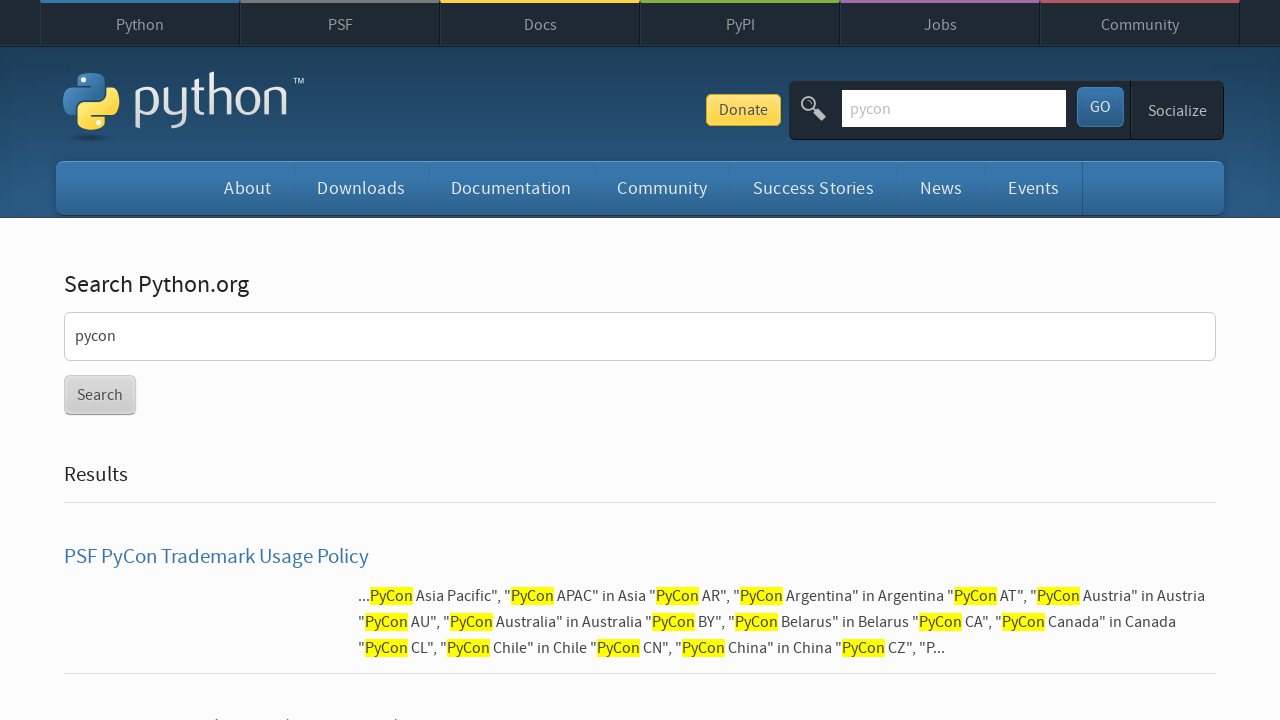

Verified search results are displayed (no 'No results found' message)
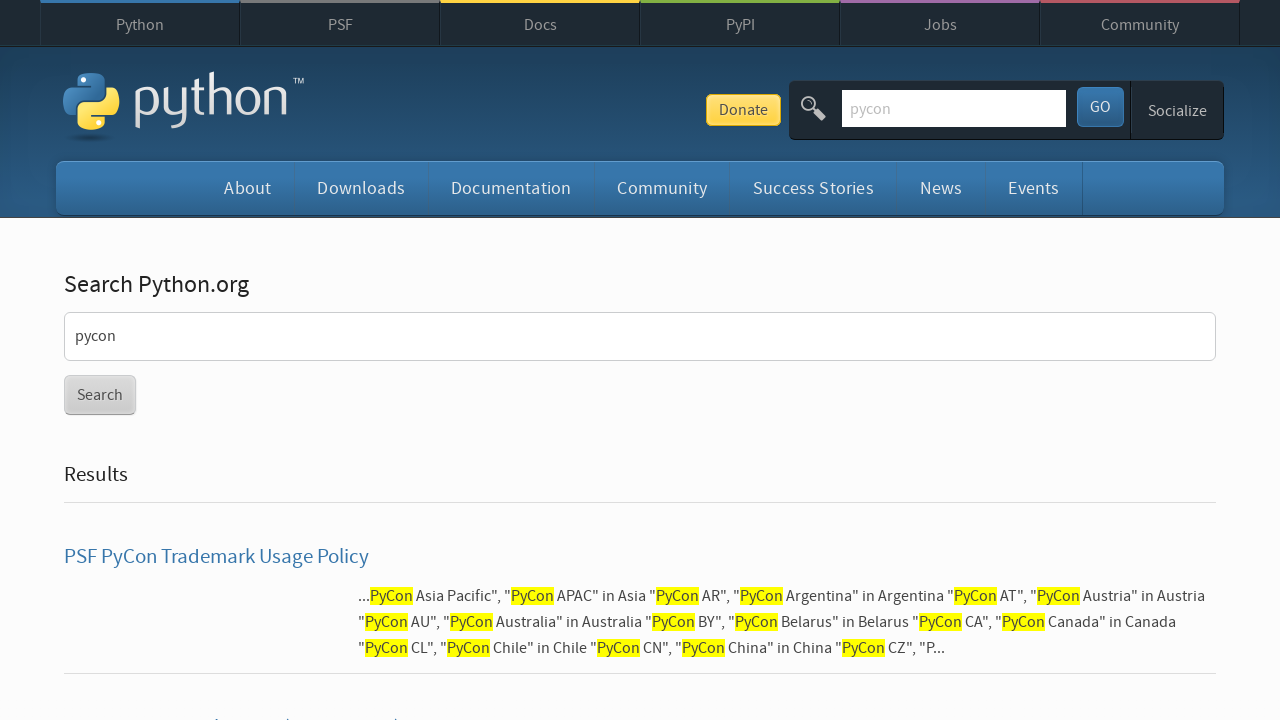

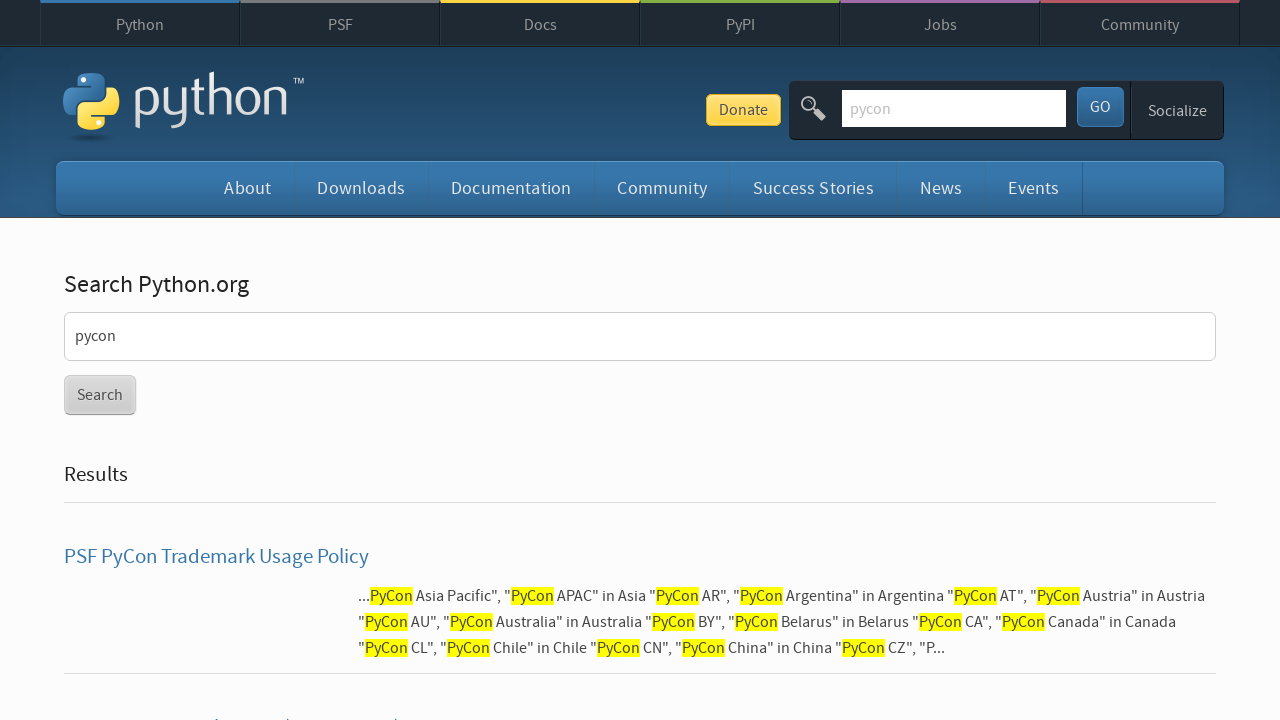